Tests adding multiple quantities of a product to the shopping cart by changing the quantity field and clicking add to basket

Starting URL: https://practice.automationtesting.in/product/android-quick-start-guide/

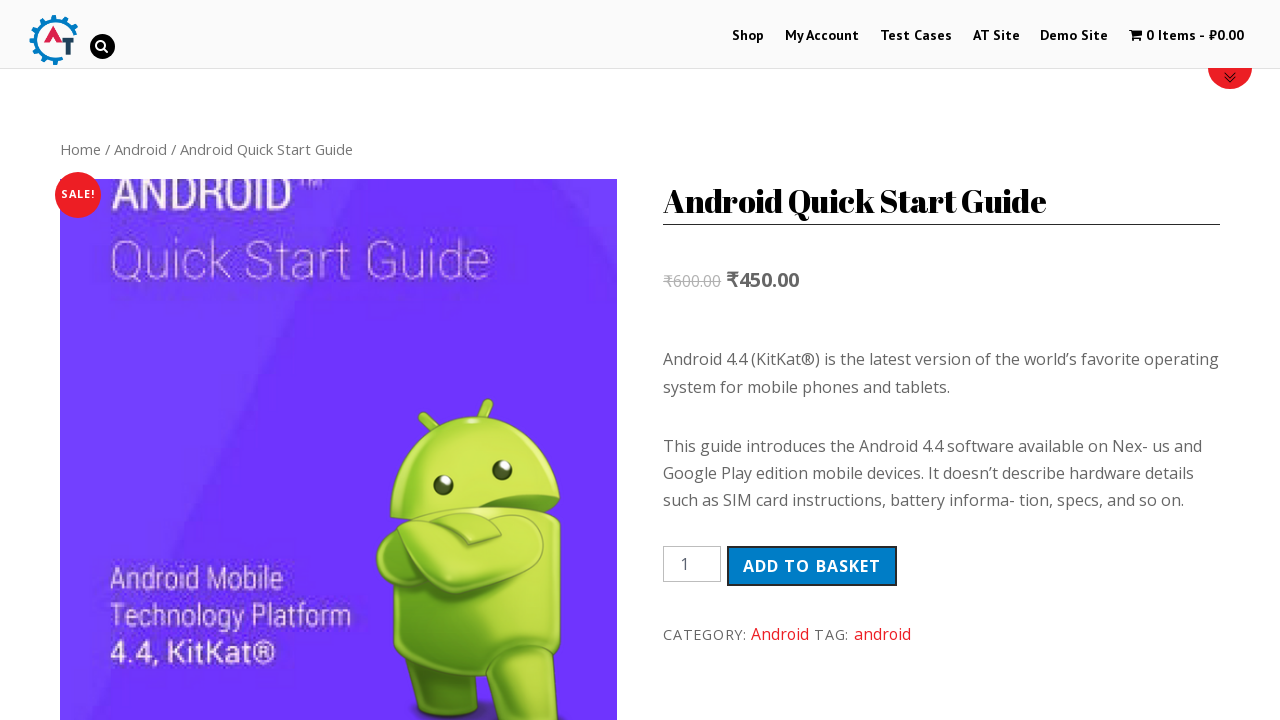

Verified product page loaded with 'Android Quick Start Guide' title
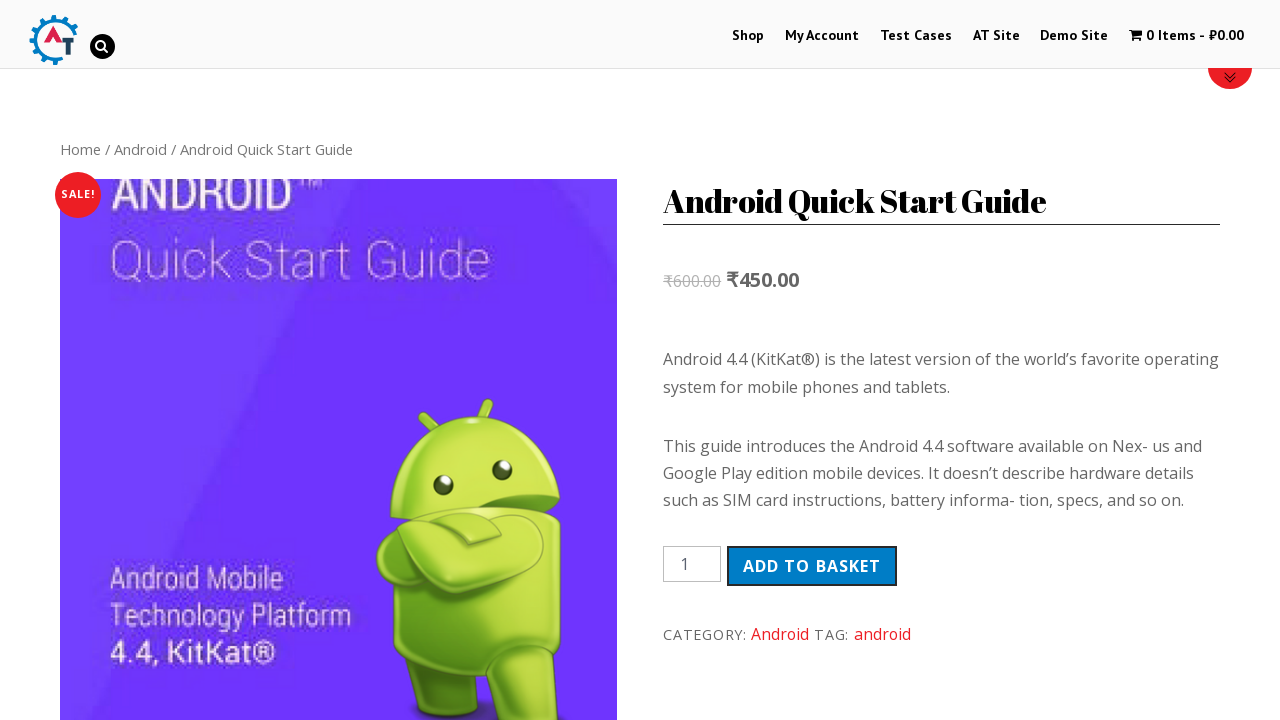

Cleared the default quantity field on .input-text
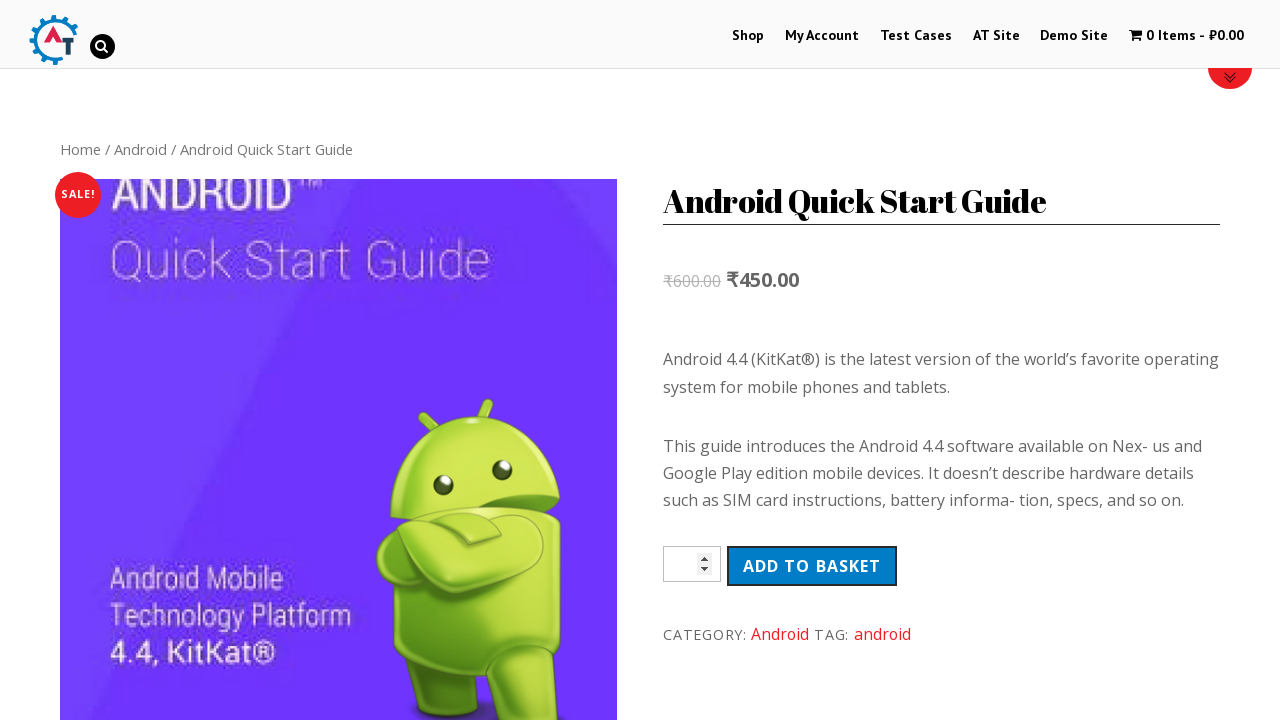

Entered quantity '3' in the quantity field on .input-text
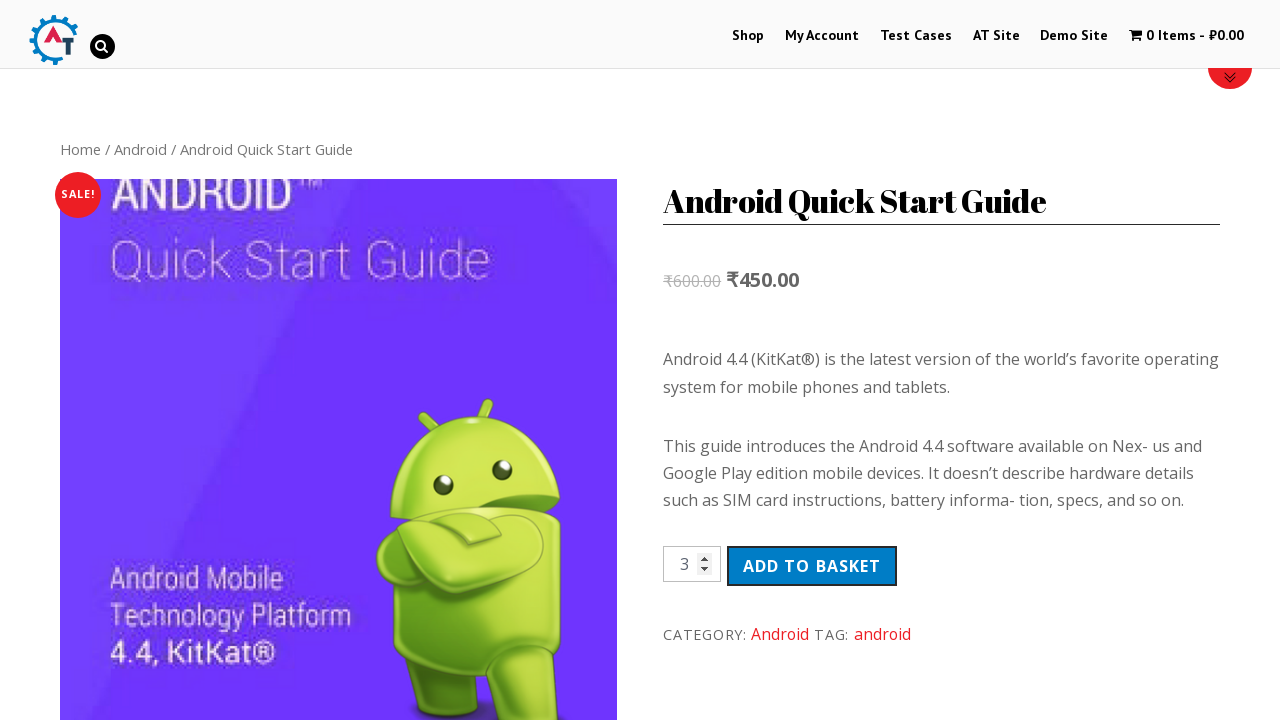

Clicked 'Add to basket' button to add product to cart at (812, 566) on .single_add_to_cart_button
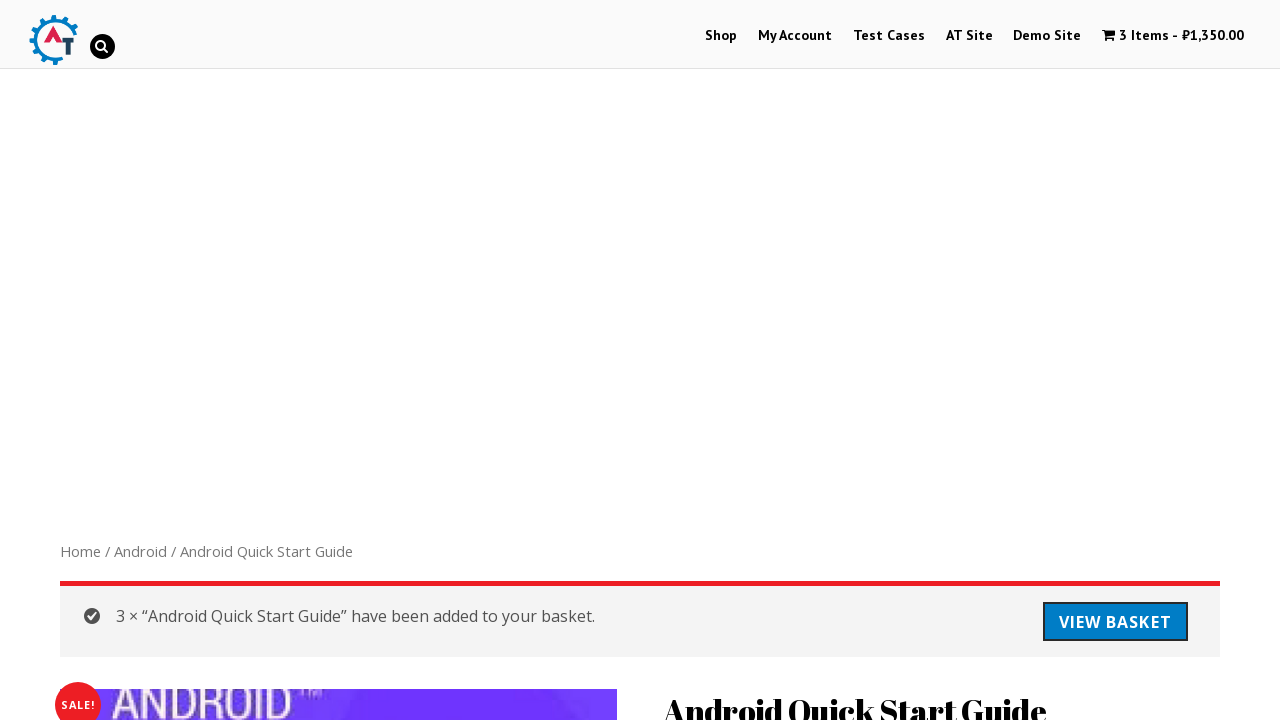

Verified cart updated with 3 items in the shopping cart
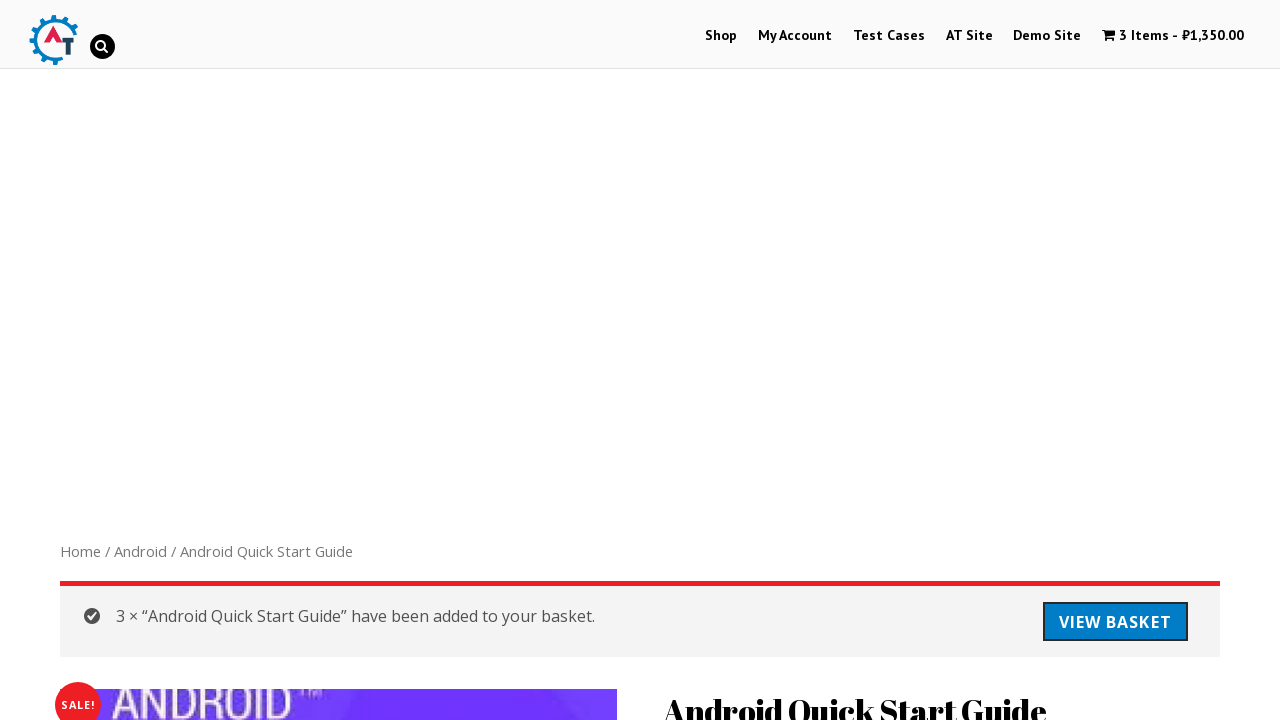

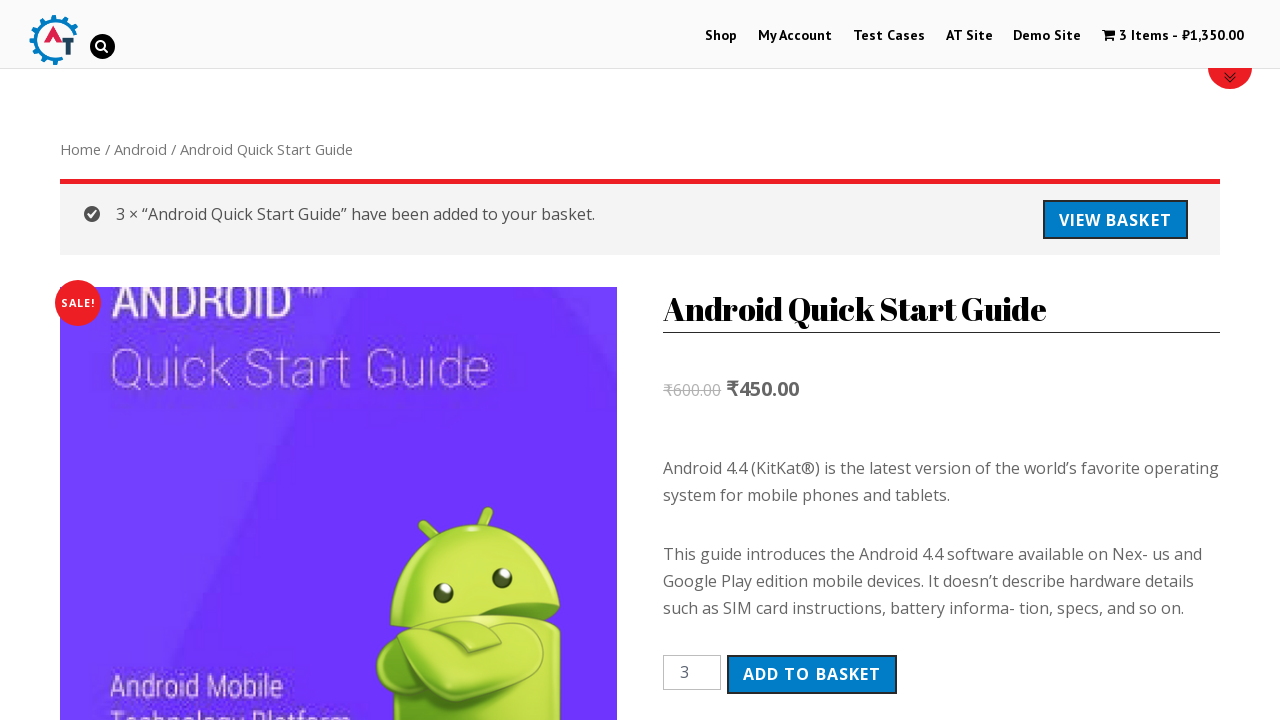